Solves a math captcha by calculating a mathematical expression, then fills the answer and submits the form with checkbox and radio button selections

Starting URL: http://suninjuly.github.io/math.html

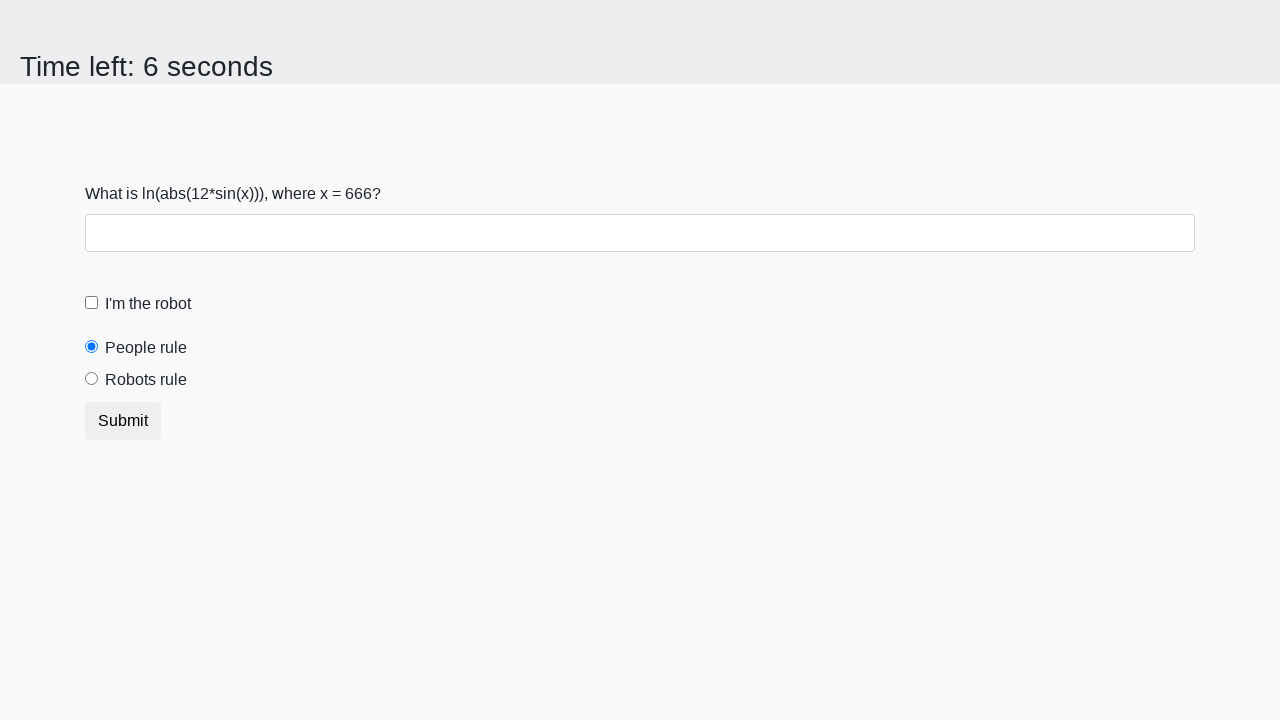

Retrieved math problem value from page
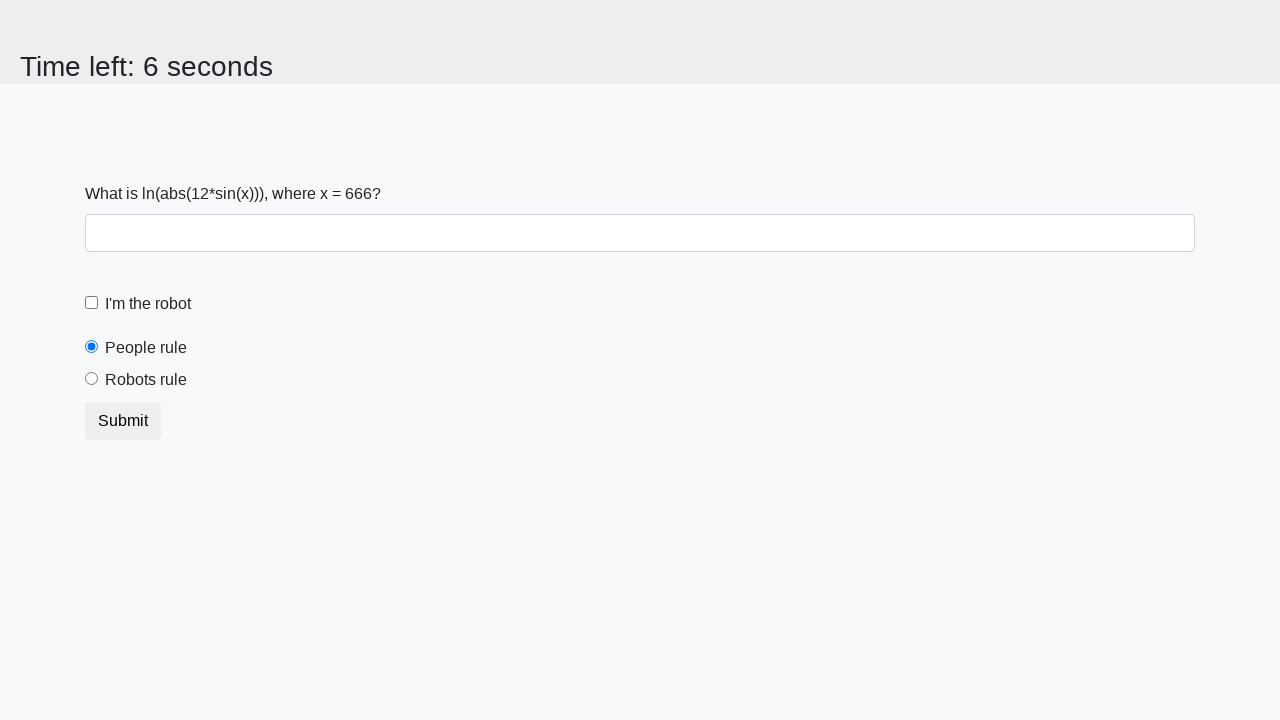

Calculated the mathematical expression result
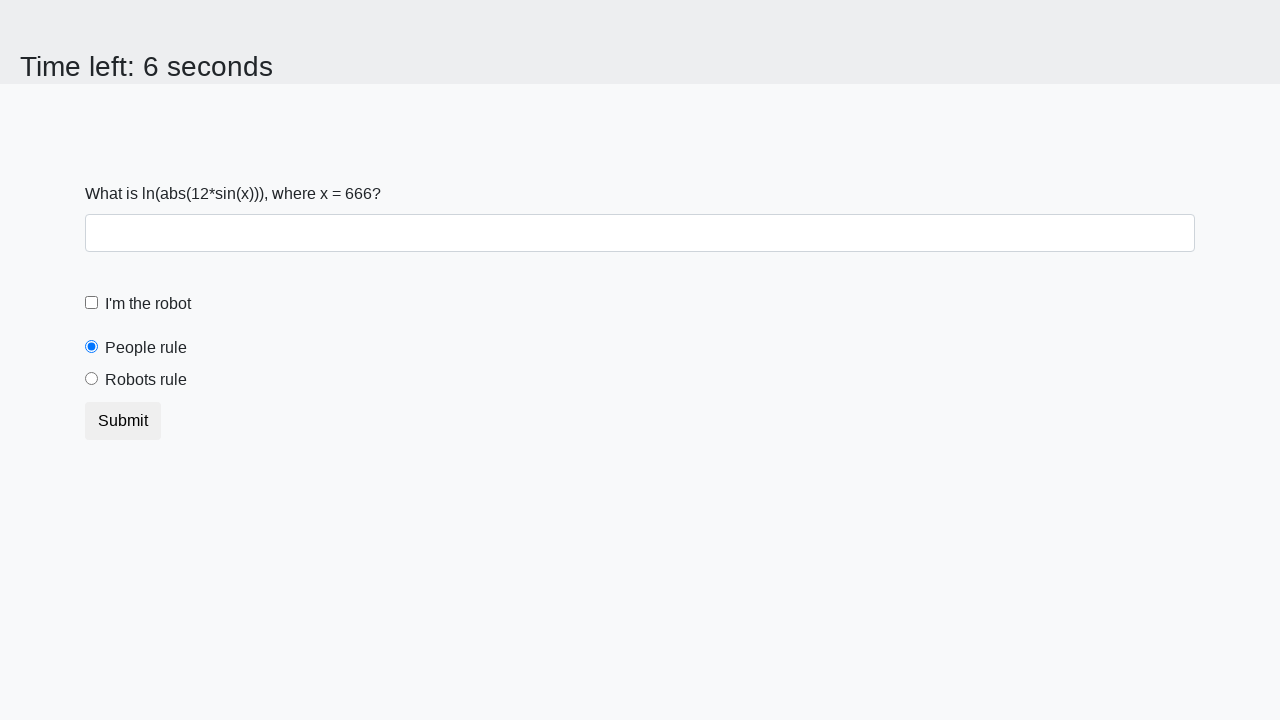

Filled answer field with calculated result on #answer
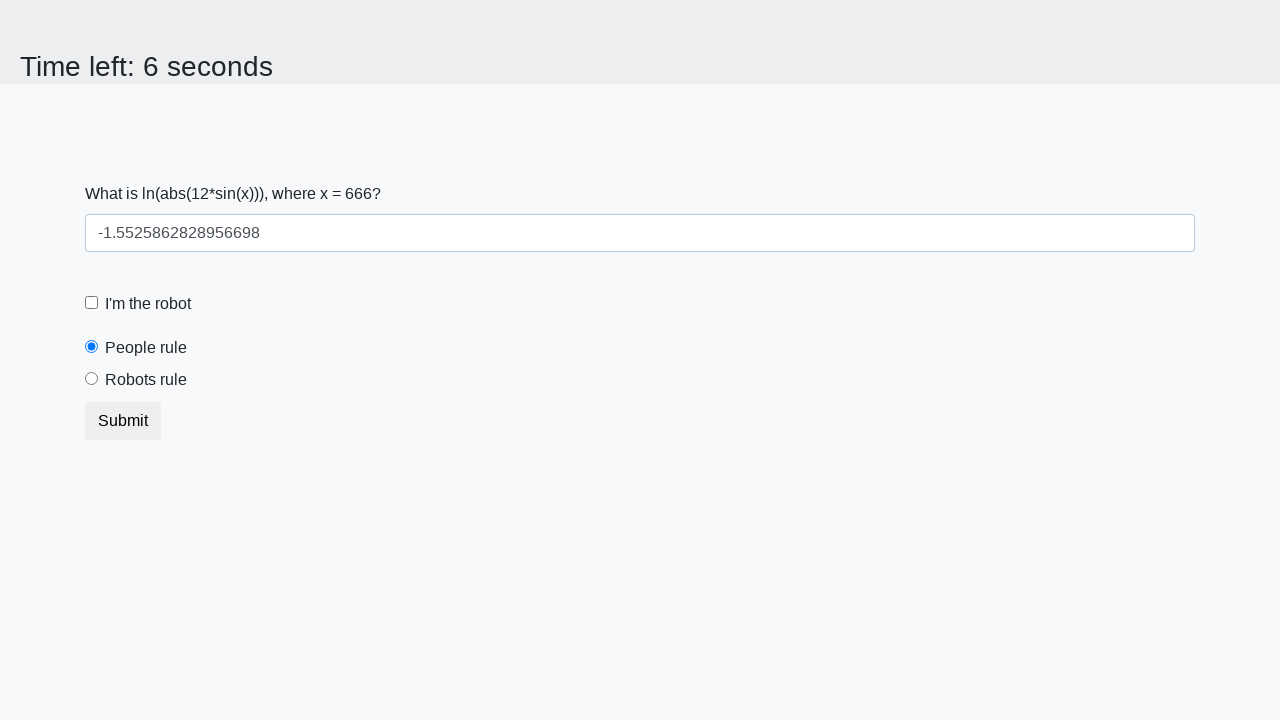

Clicked robot checkbox at (148, 304) on [for="robotCheckbox"]
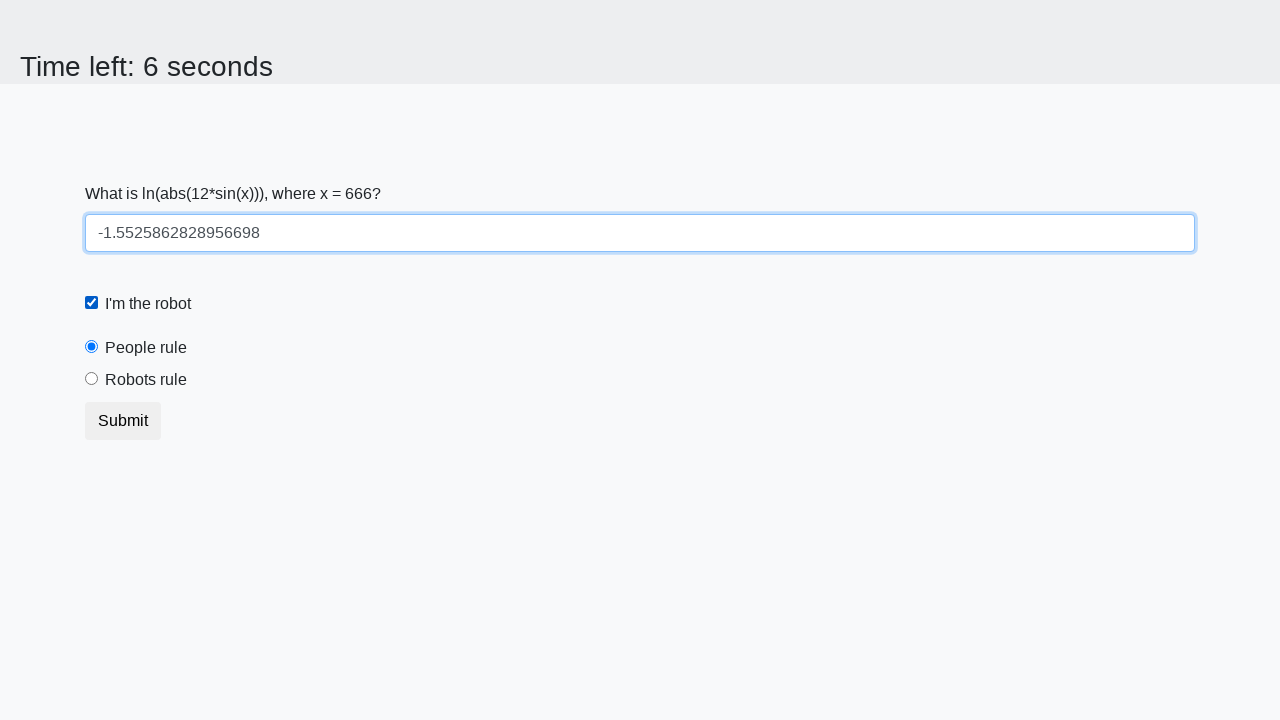

Selected robots rule radio button at (146, 380) on [for="robotsRule"]
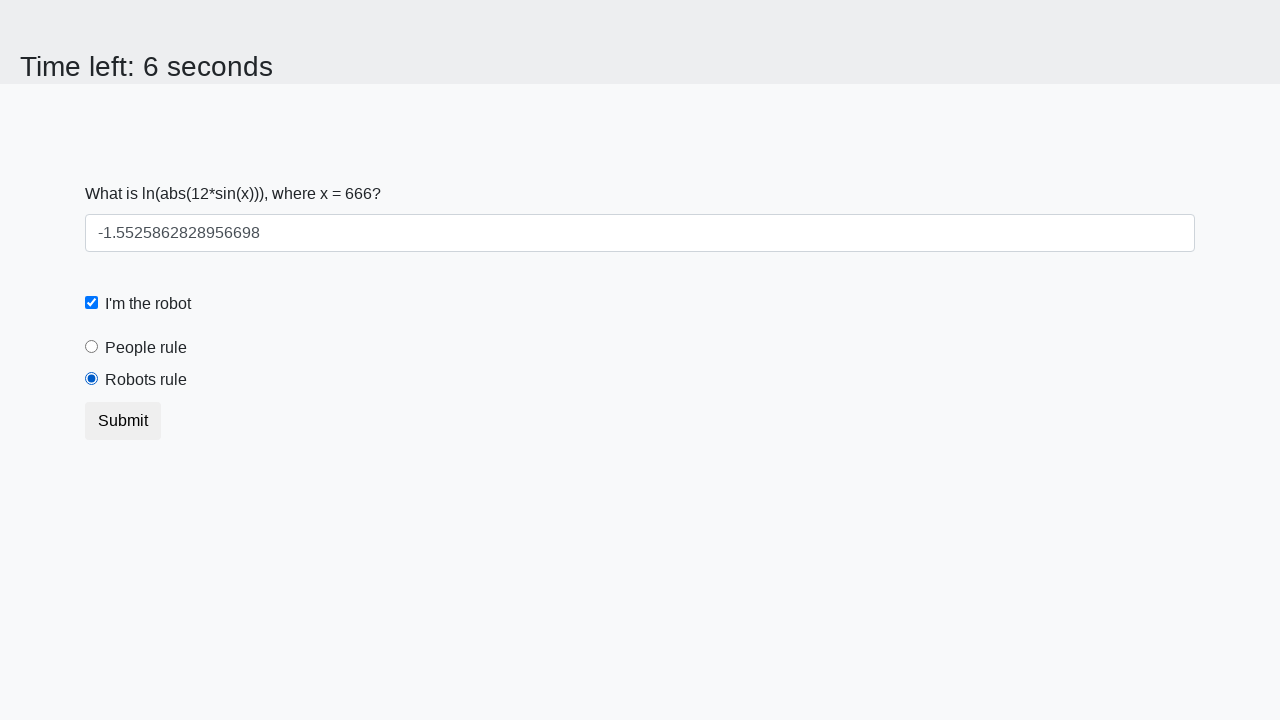

Clicked submit button to complete form at (123, 421) on .btn
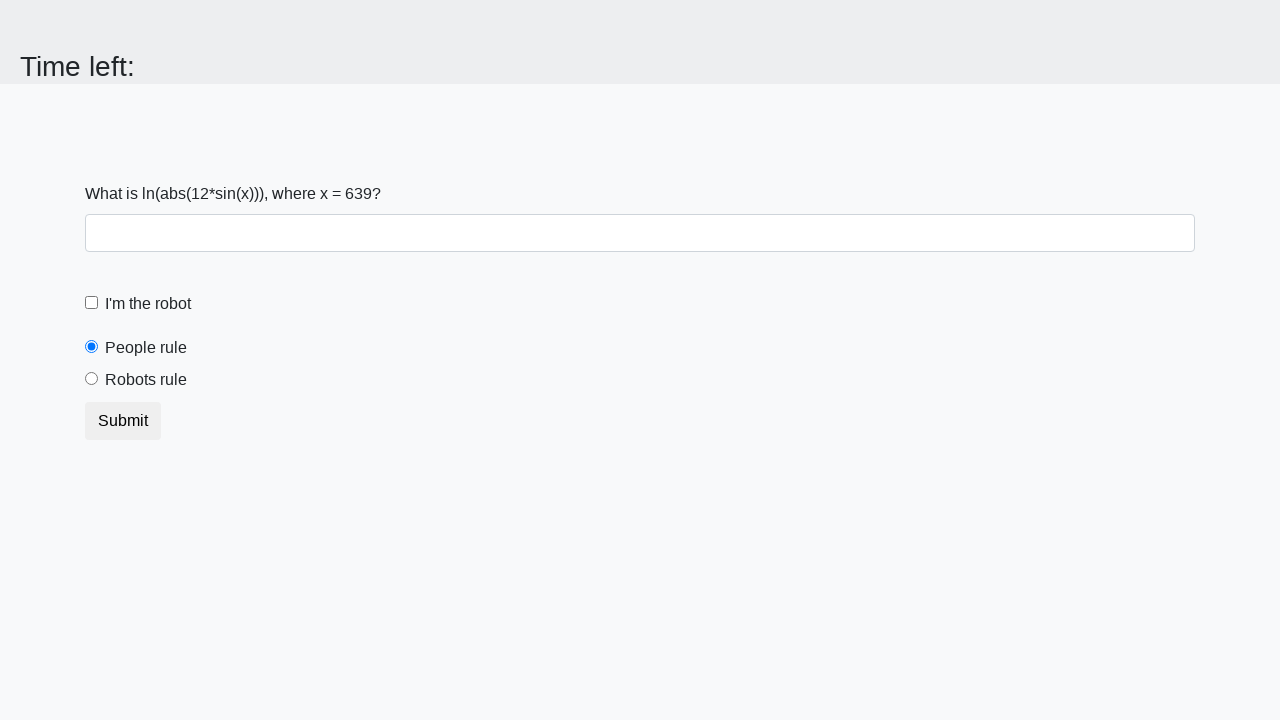

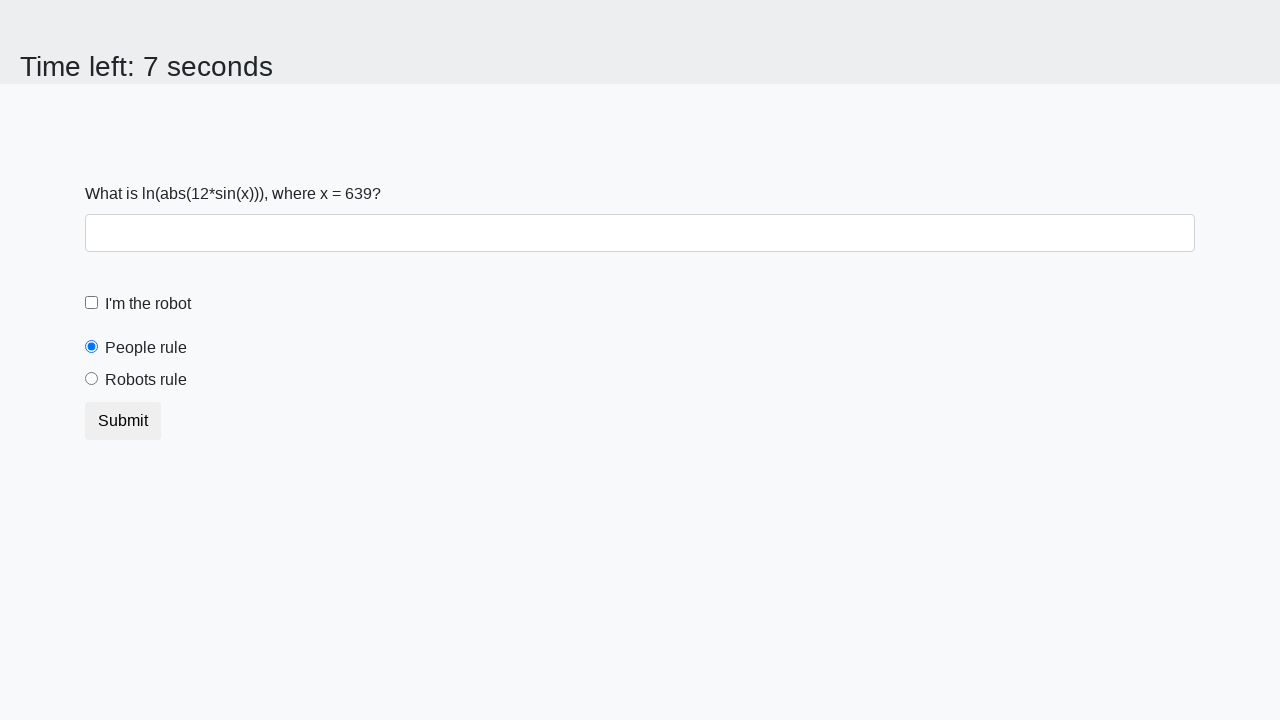